Tests scrolling functionality by finding a link element with text "Typos" and scrolling the page to bring that element into view.

Starting URL: https://the-internet.herokuapp.com

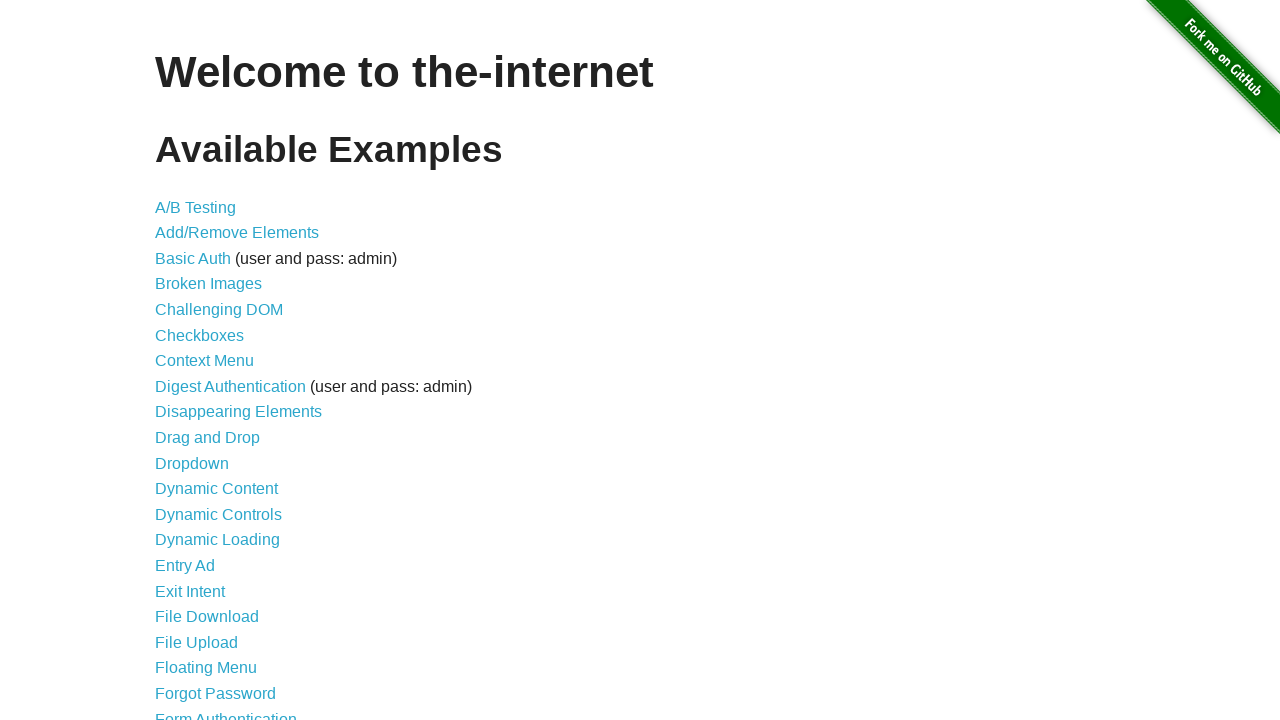

Located the 'Typos' link element
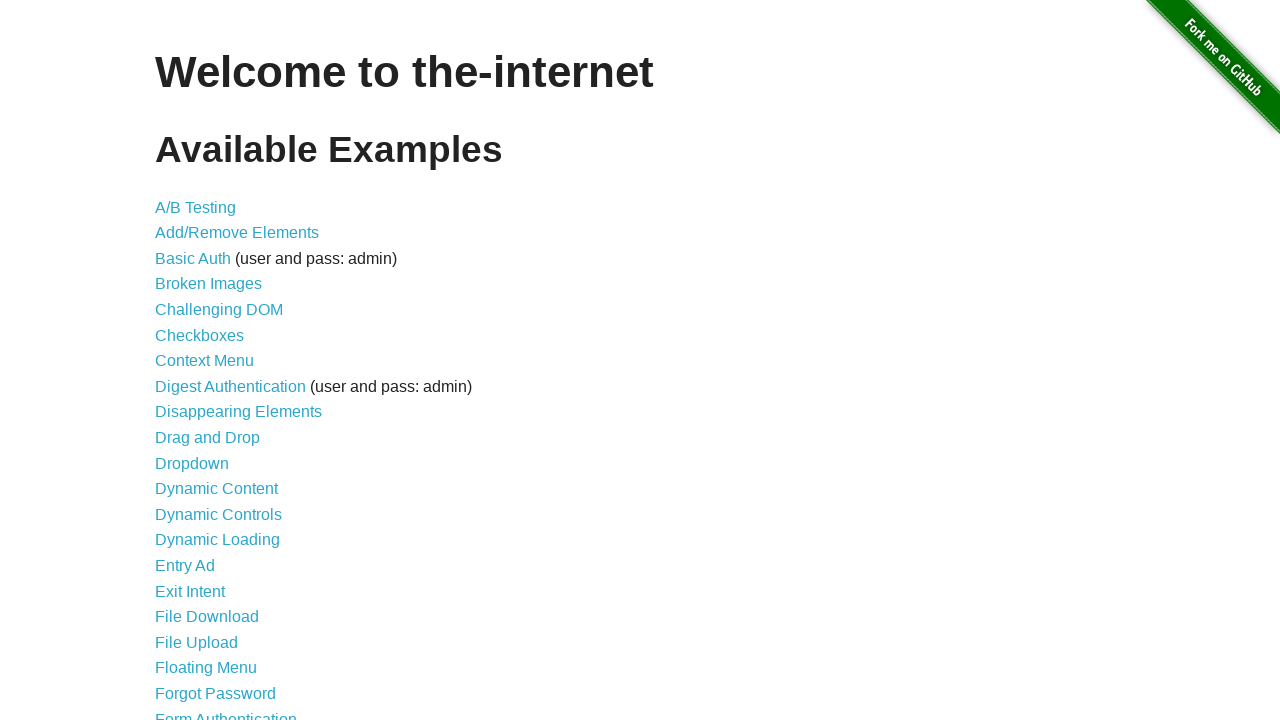

Scrolled the 'Typos' link element into view
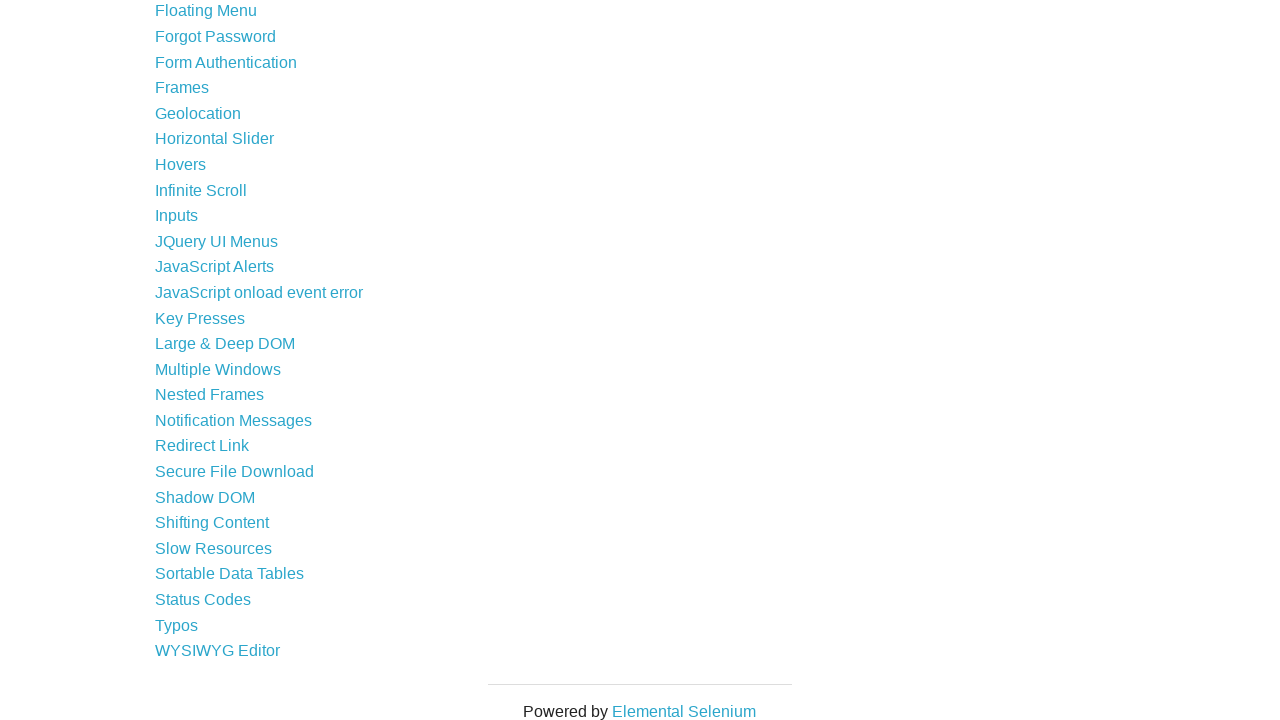

Waited 2 seconds to observe the scroll action
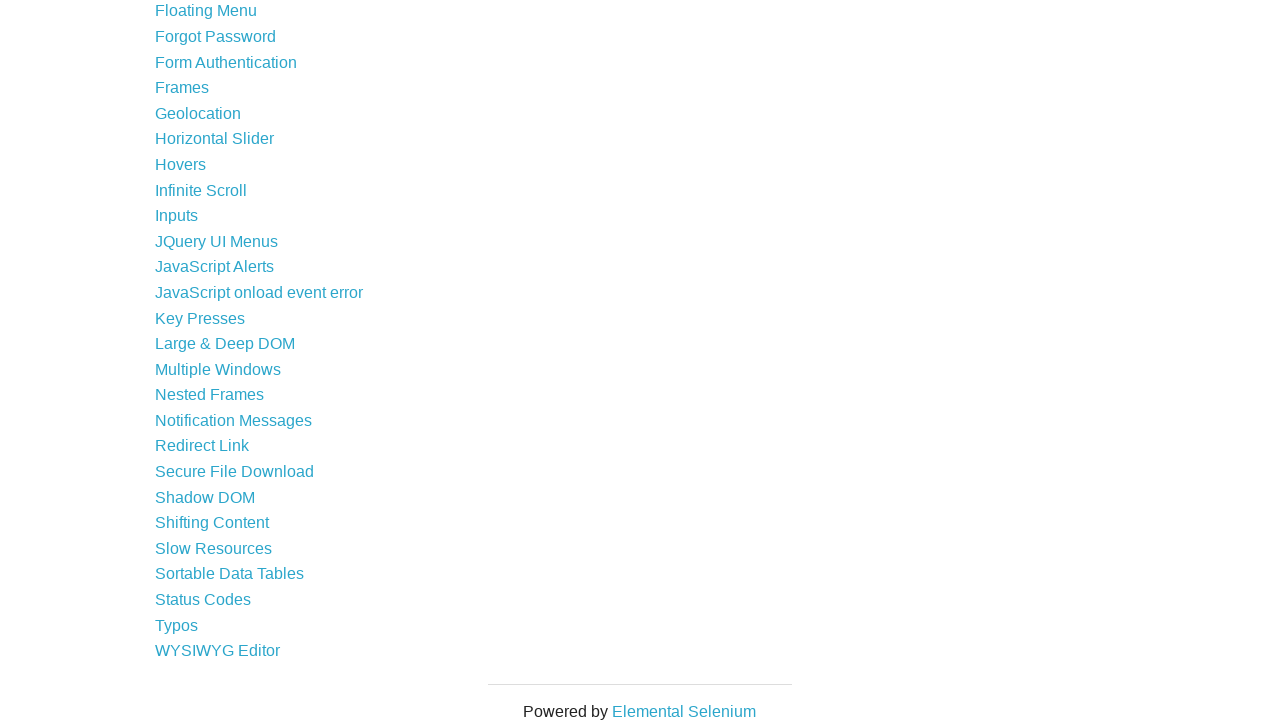

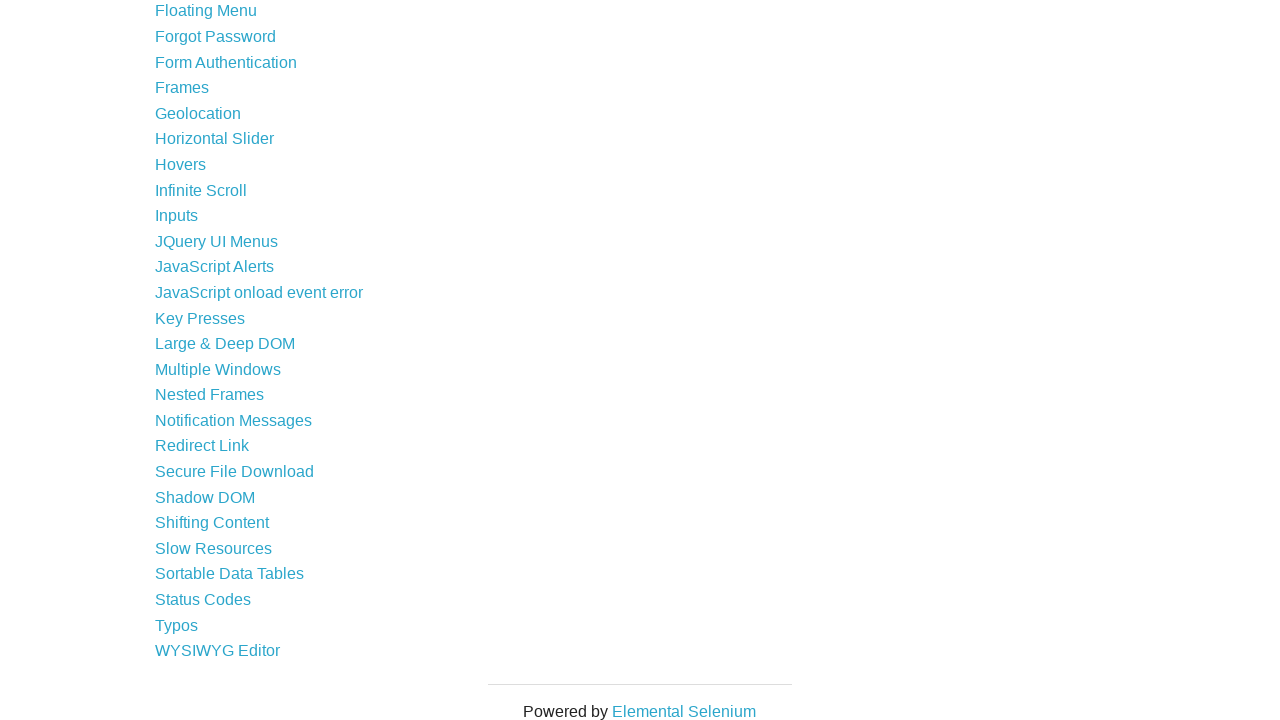